Tests dynamic controls by clicking remove button, then add button to toggle element visibility

Starting URL: https://the-internet.herokuapp.com/

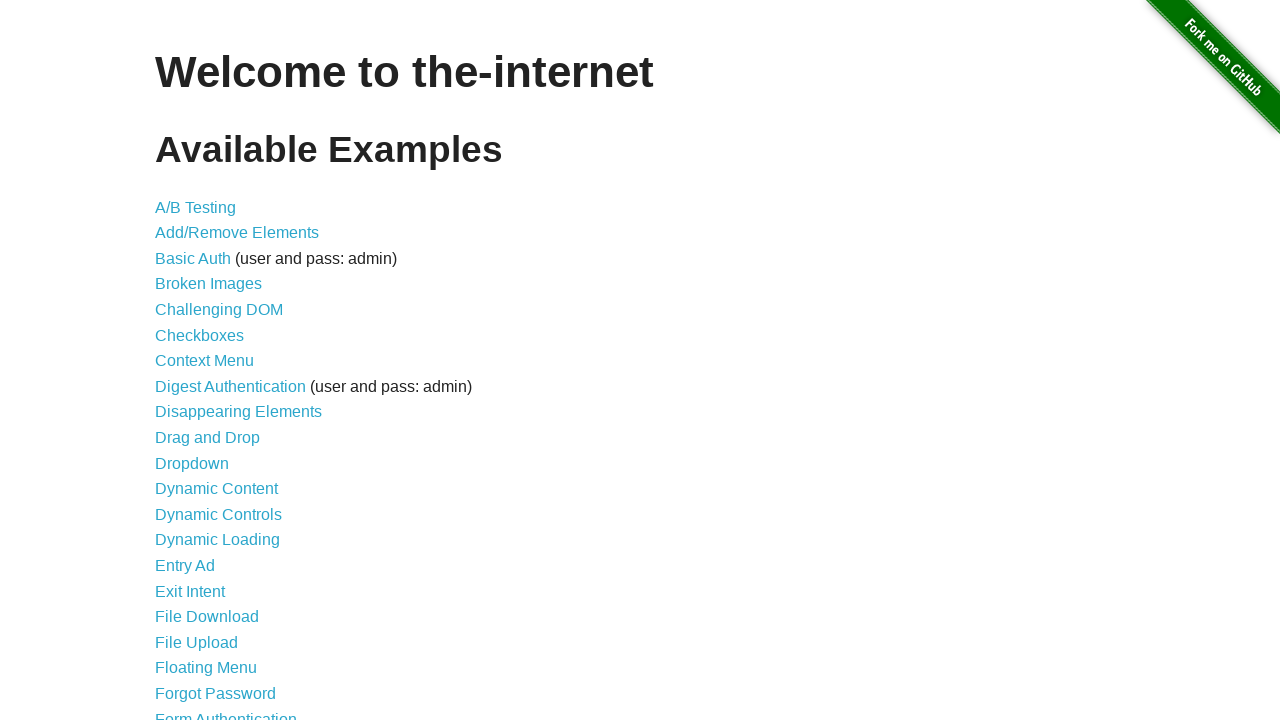

Clicked on Dynamic Controls menu link at (218, 514) on text=Dynamic Controls
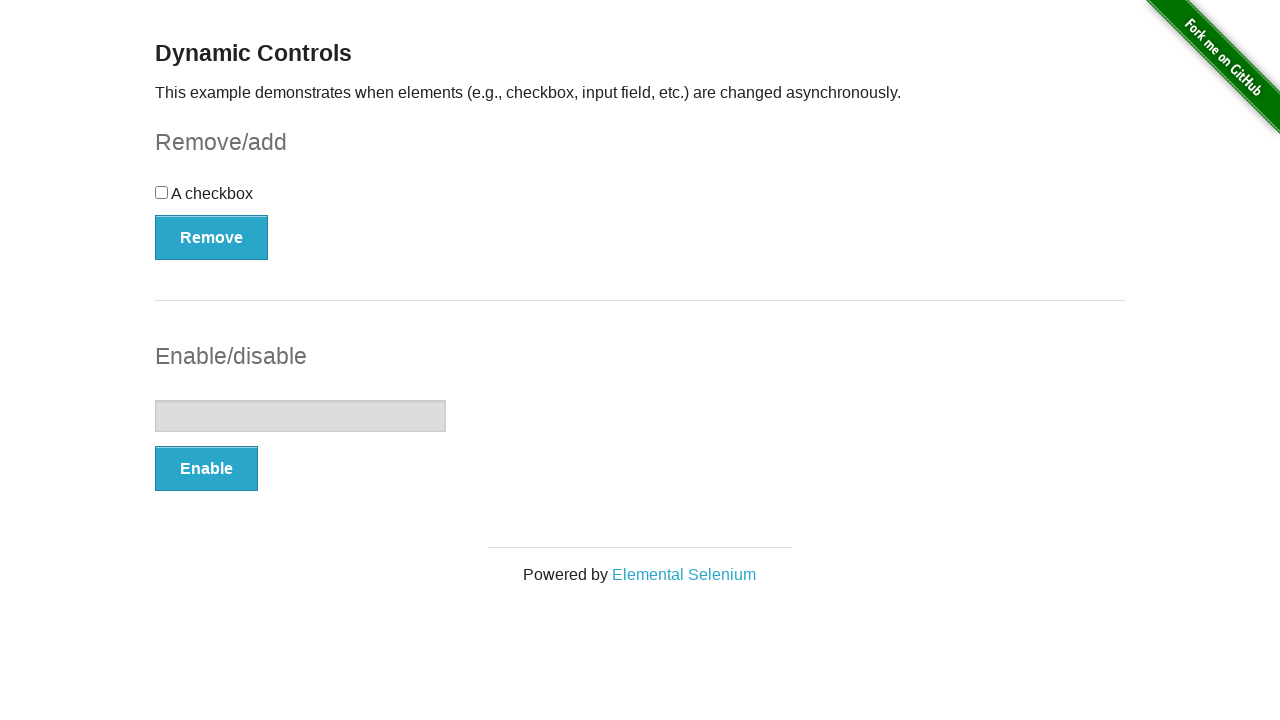

Clicked Remove button to hide the element at (212, 237) on button:text('Remove')
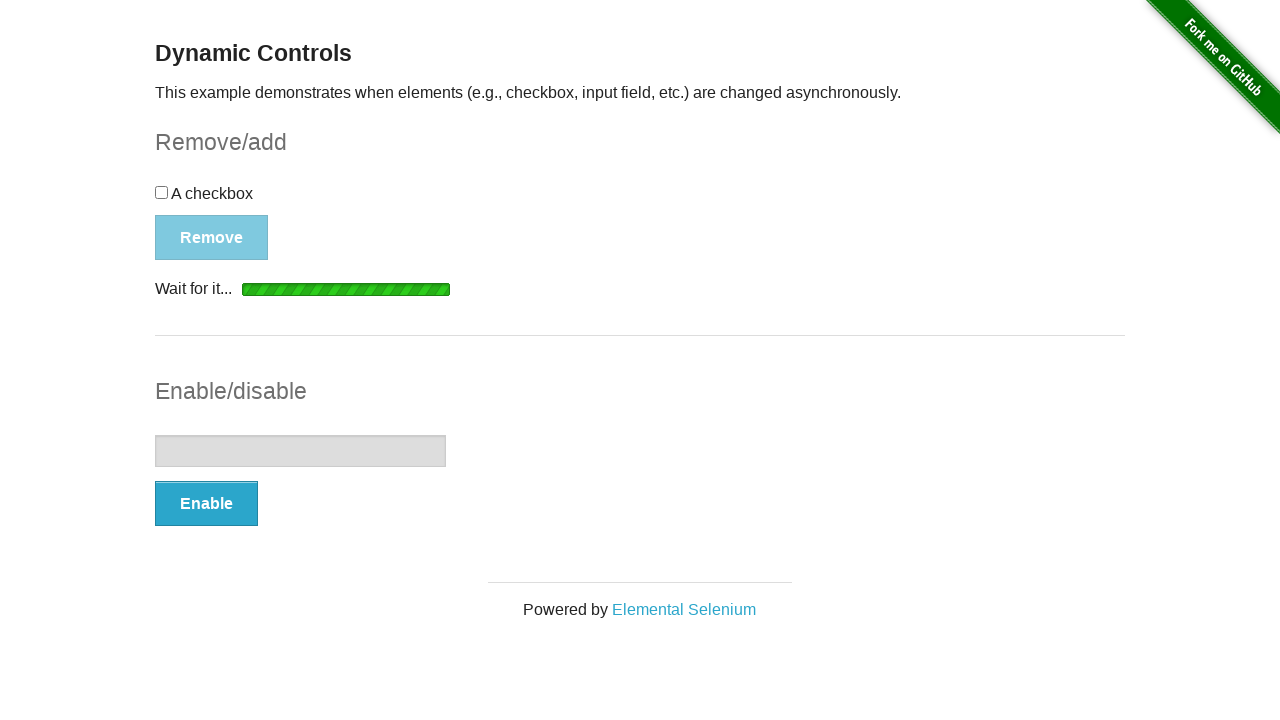

Waited for 'It's gone!' message confirming element was removed
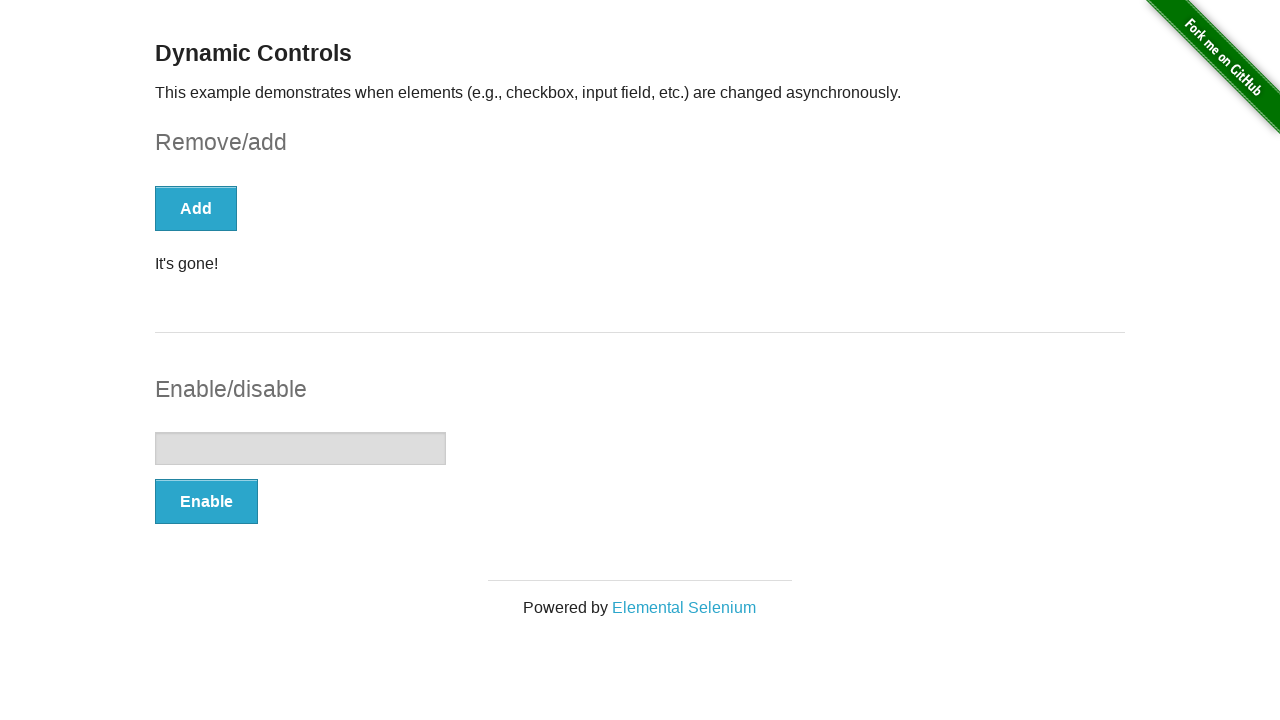

Clicked Add button to restore the element at (196, 208) on button:text('Add')
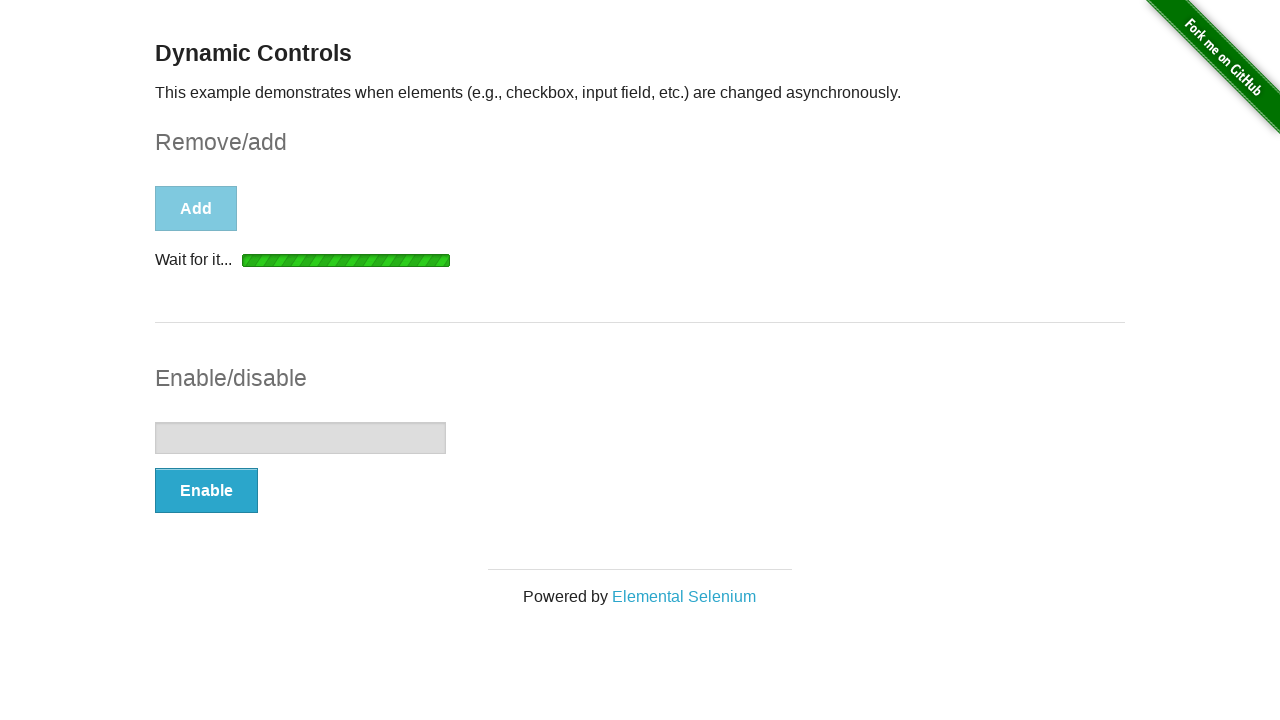

Waited for 'It's back!' message confirming element was restored
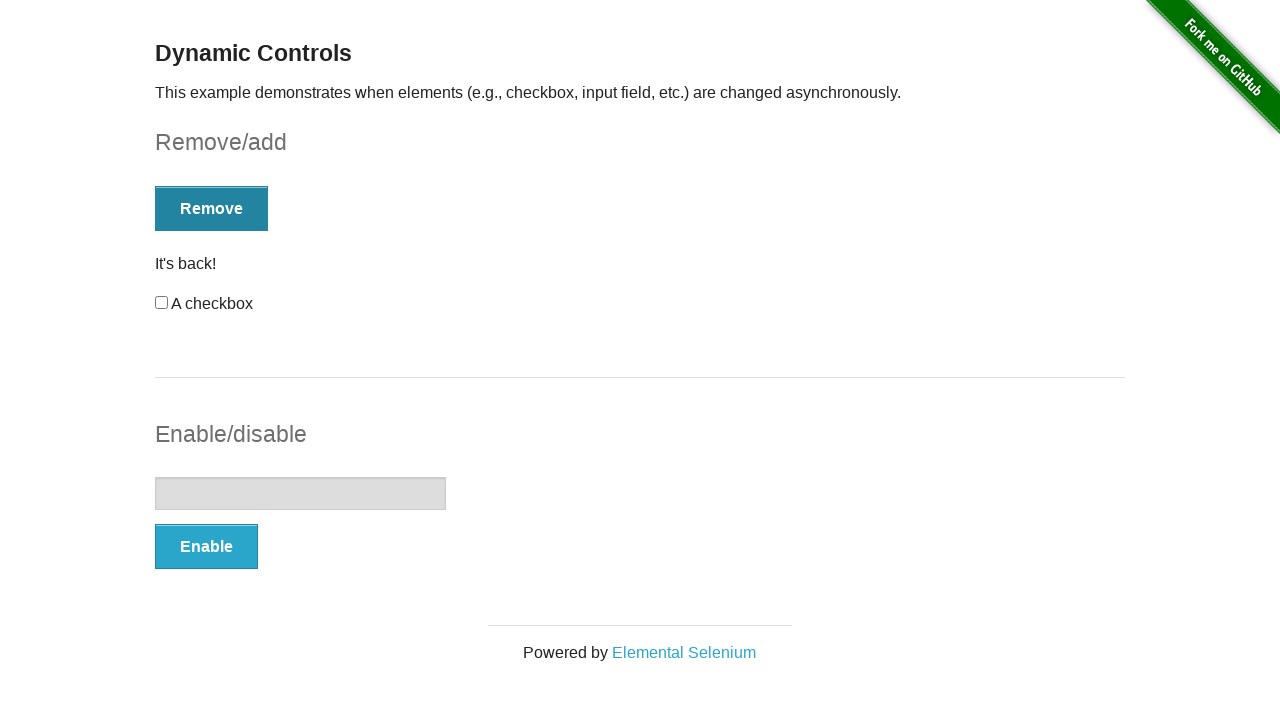

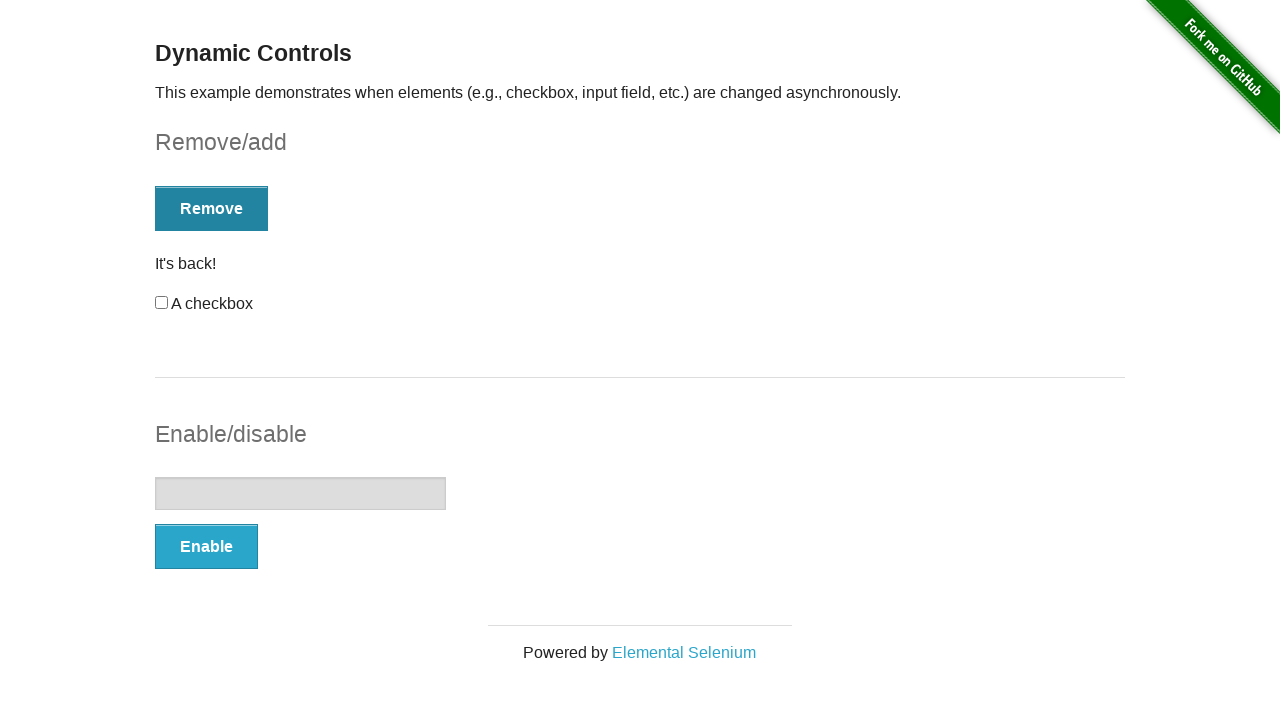